Tests window handling by clicking a link that opens a new window

Starting URL: https://the-internet.herokuapp.com/windows

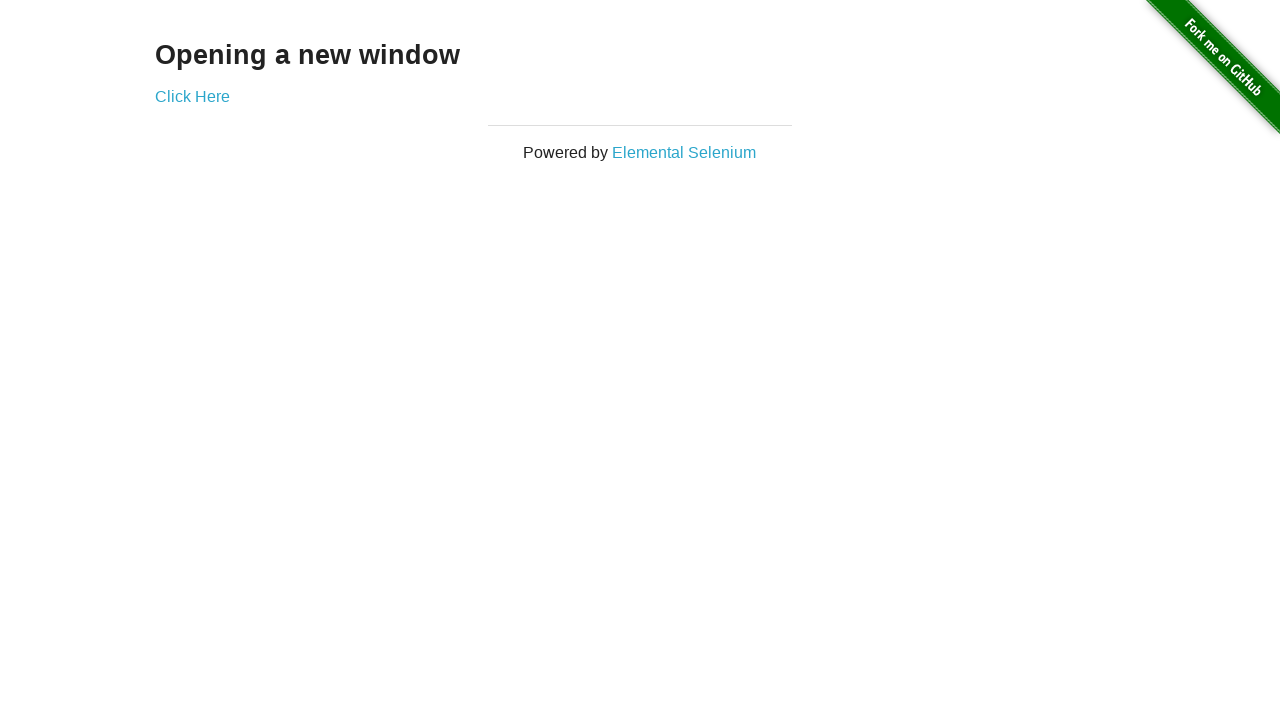

Clicked 'Click Here' link to open a new window at (192, 96) on a:text('Click Here')
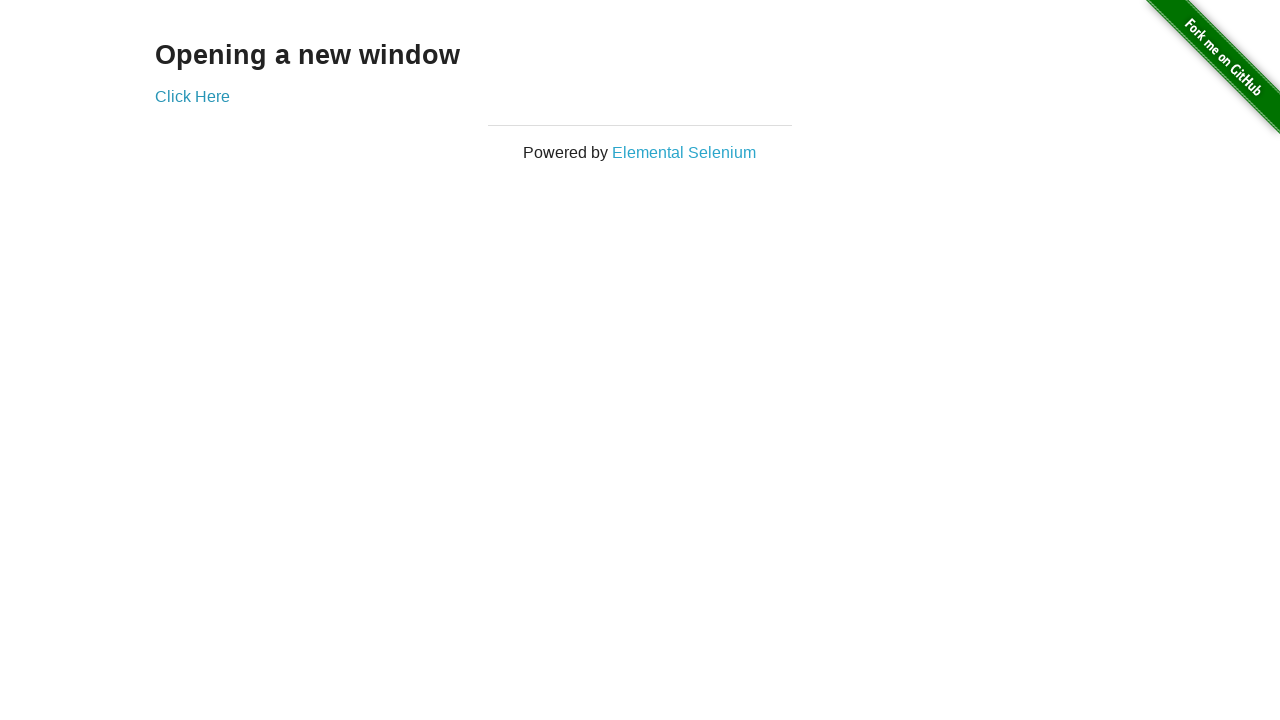

Waited 1 second for new window to open
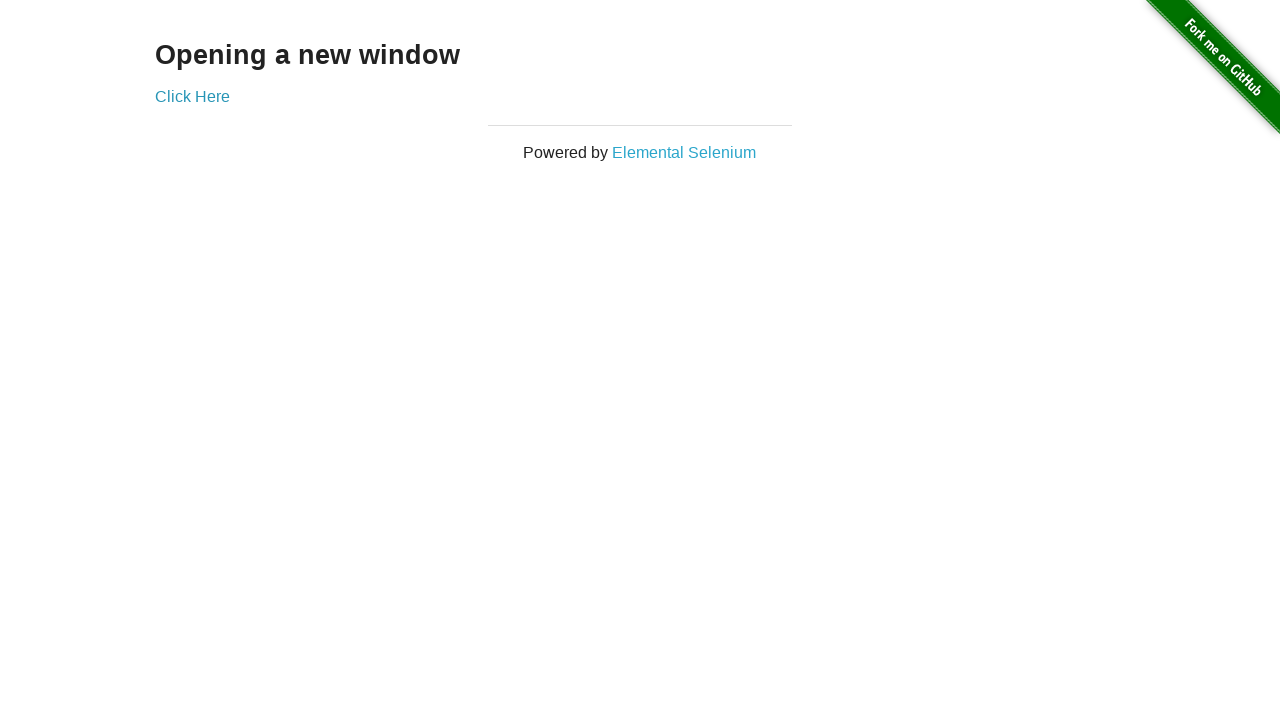

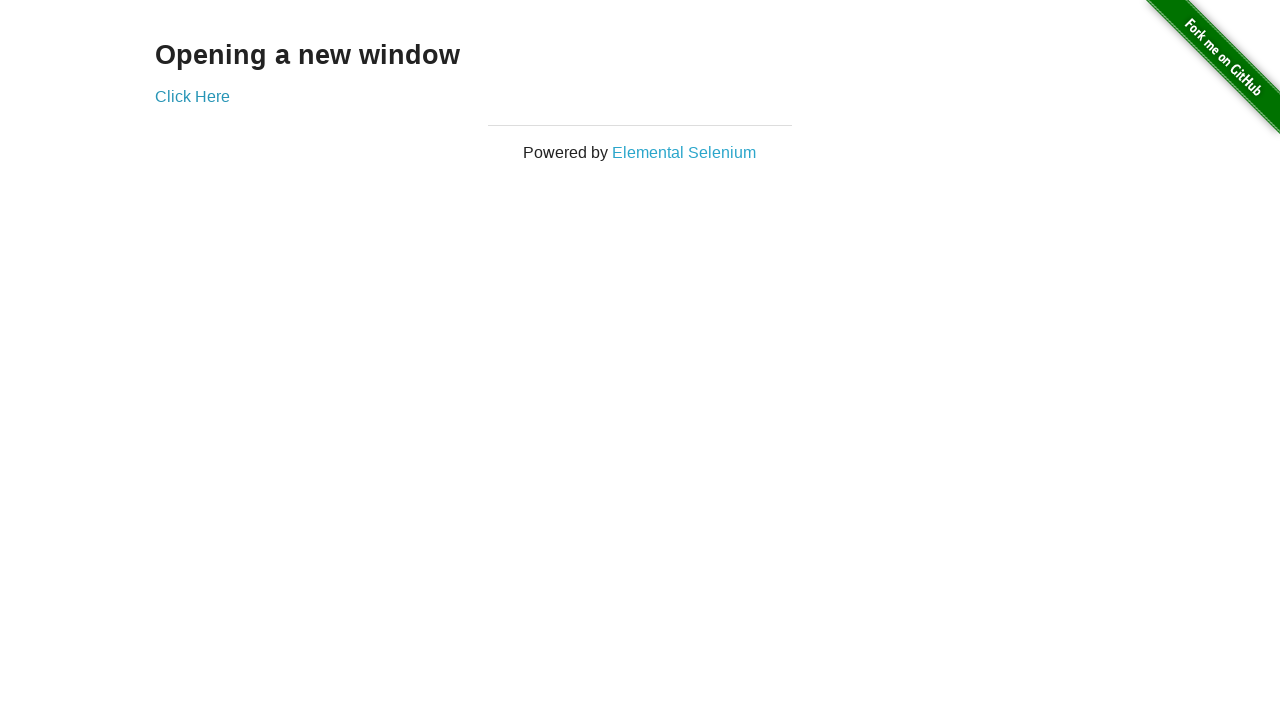